Tests password reset flow by clicking forgot password link, extracting the temporary password from the info message, and attempting to login with it

Starting URL: https://rahulshettyacademy.com/locatorspractice/

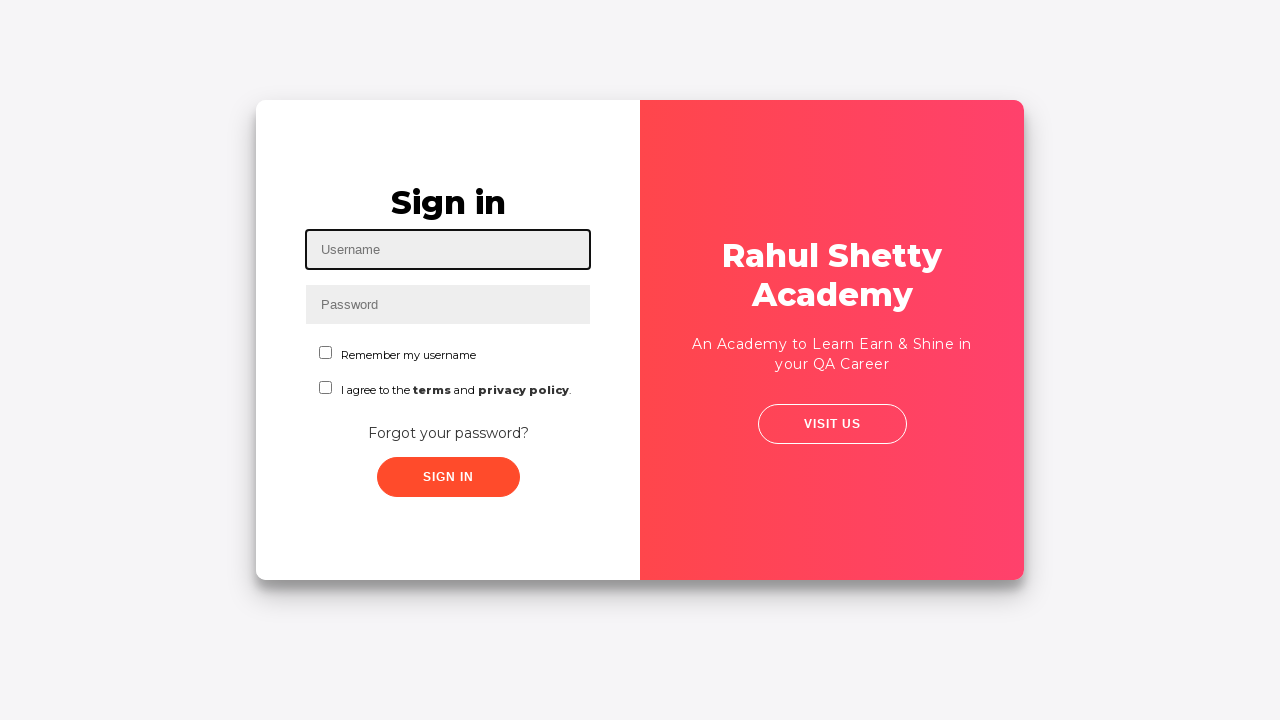

Clicked 'Forgot your password?' link at (448, 433) on text='Forgot your password?'
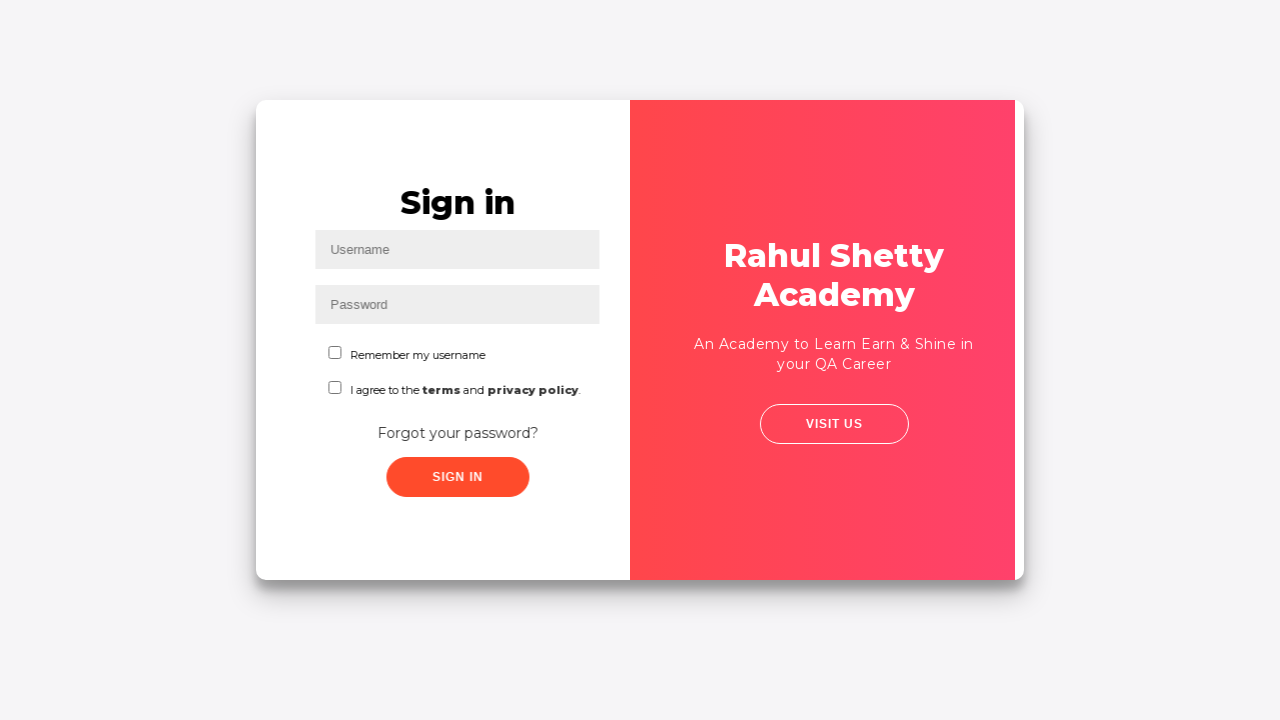

Waited for forgot password form to load
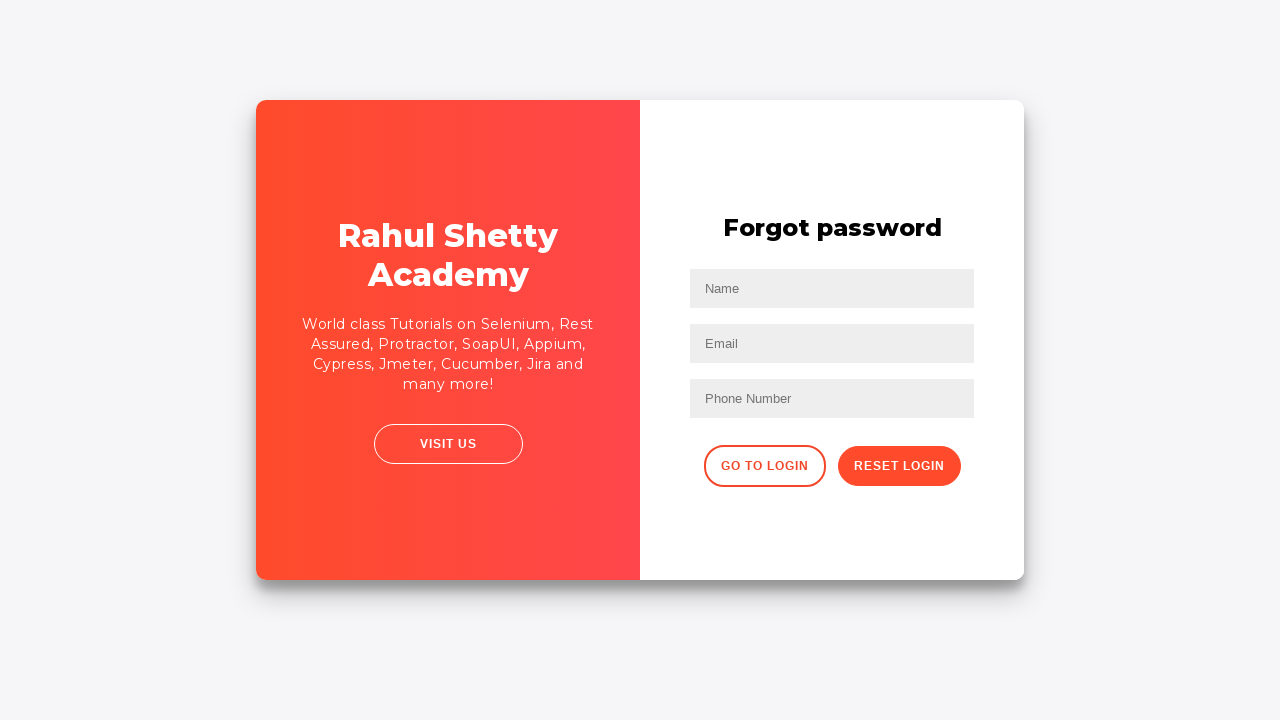

Clicked reset password button at (899, 466) on xpath=//div[@class='forgot-pwd-btn-conainer']/button[2]
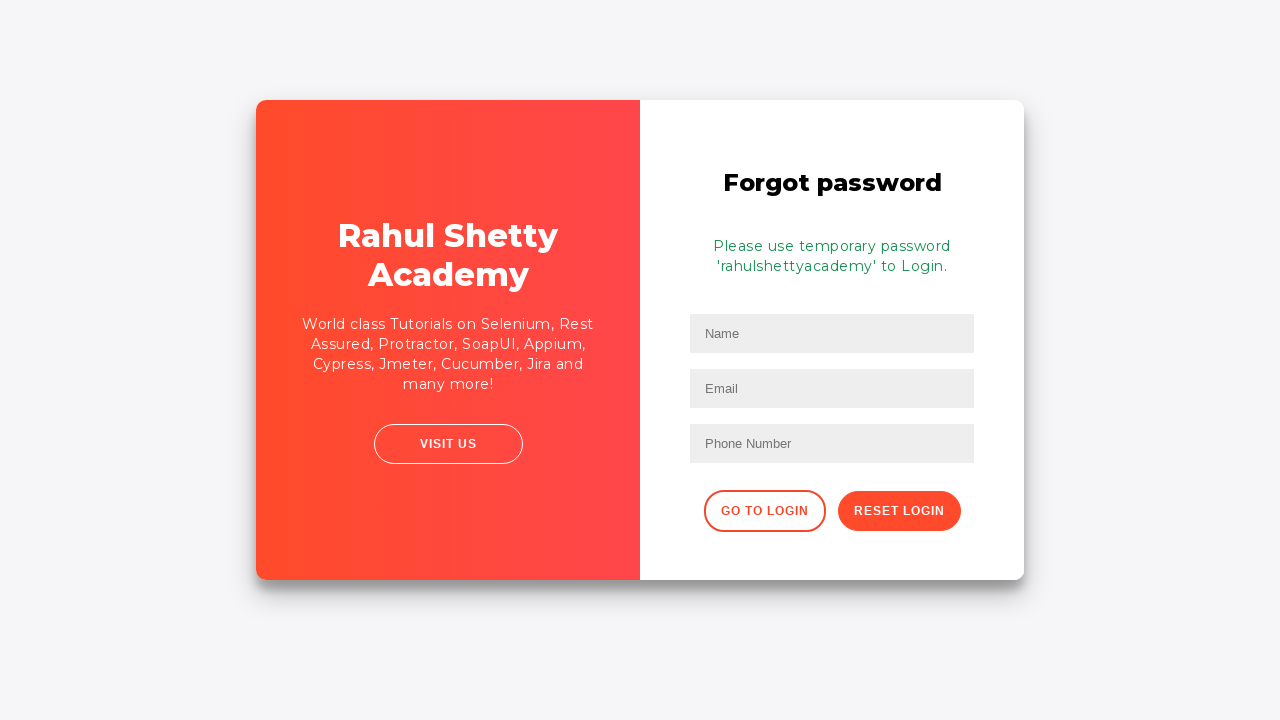

Extracted password info message
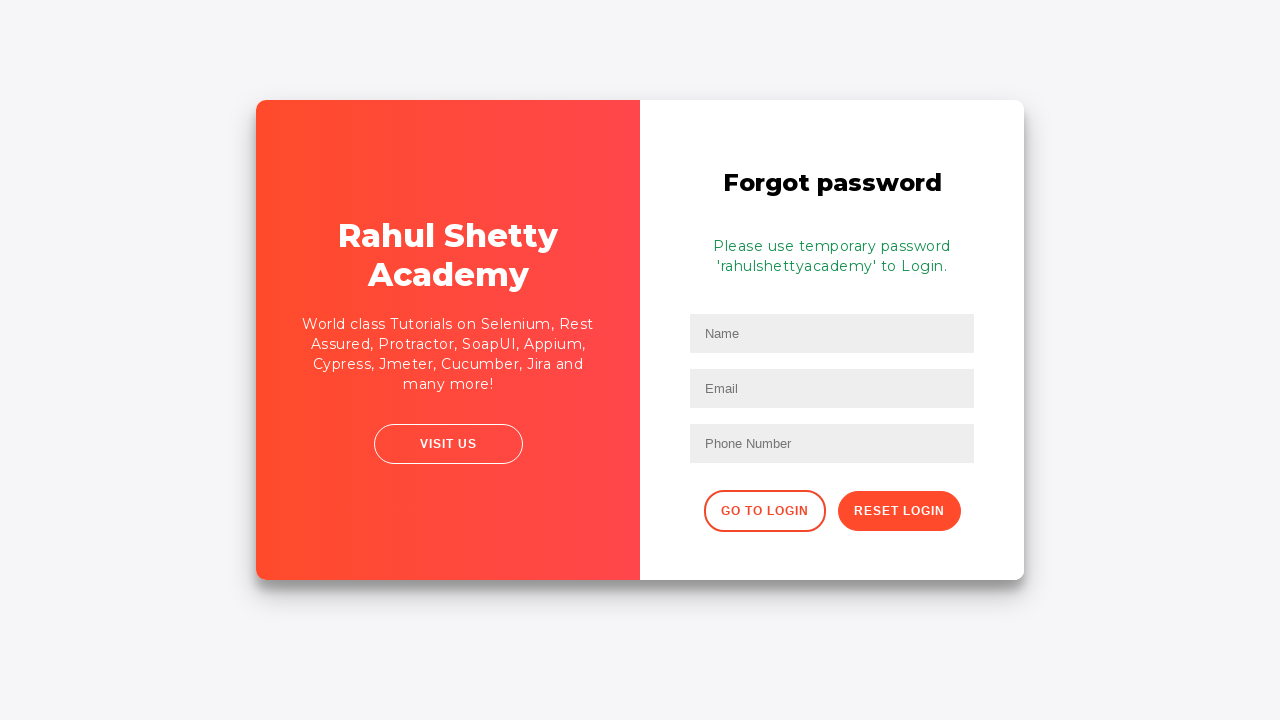

Parsed temporary password from message: 'rahulshettyacademy'
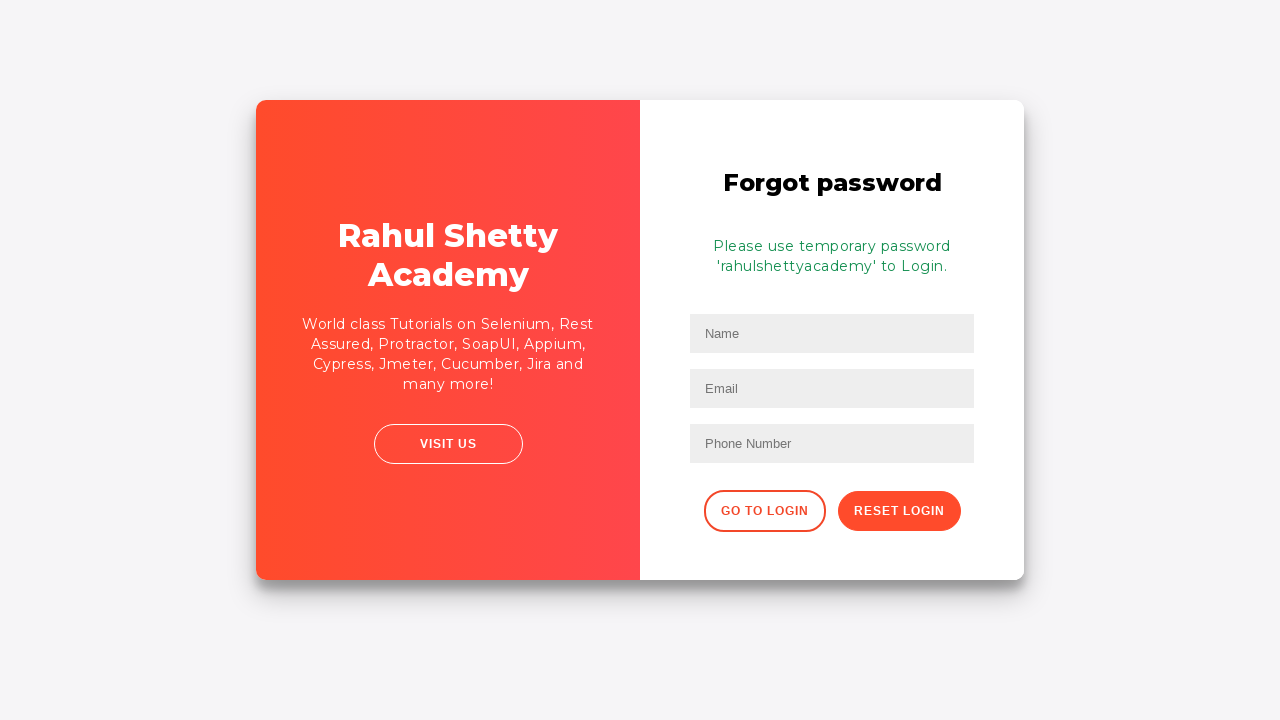

Clicked 'Go to Login' button at (764, 511) on xpath=//div[@class='forgot-pwd-btn-conainer']/button[1]
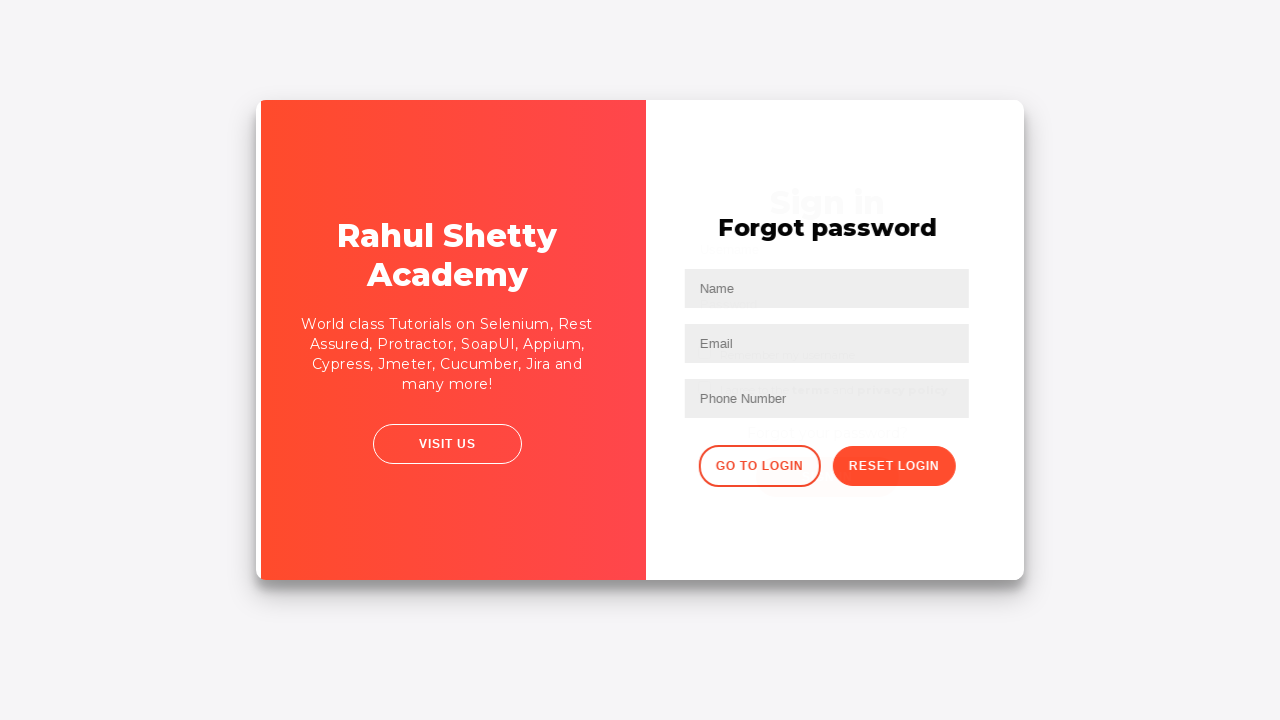

Waited for login form to appear
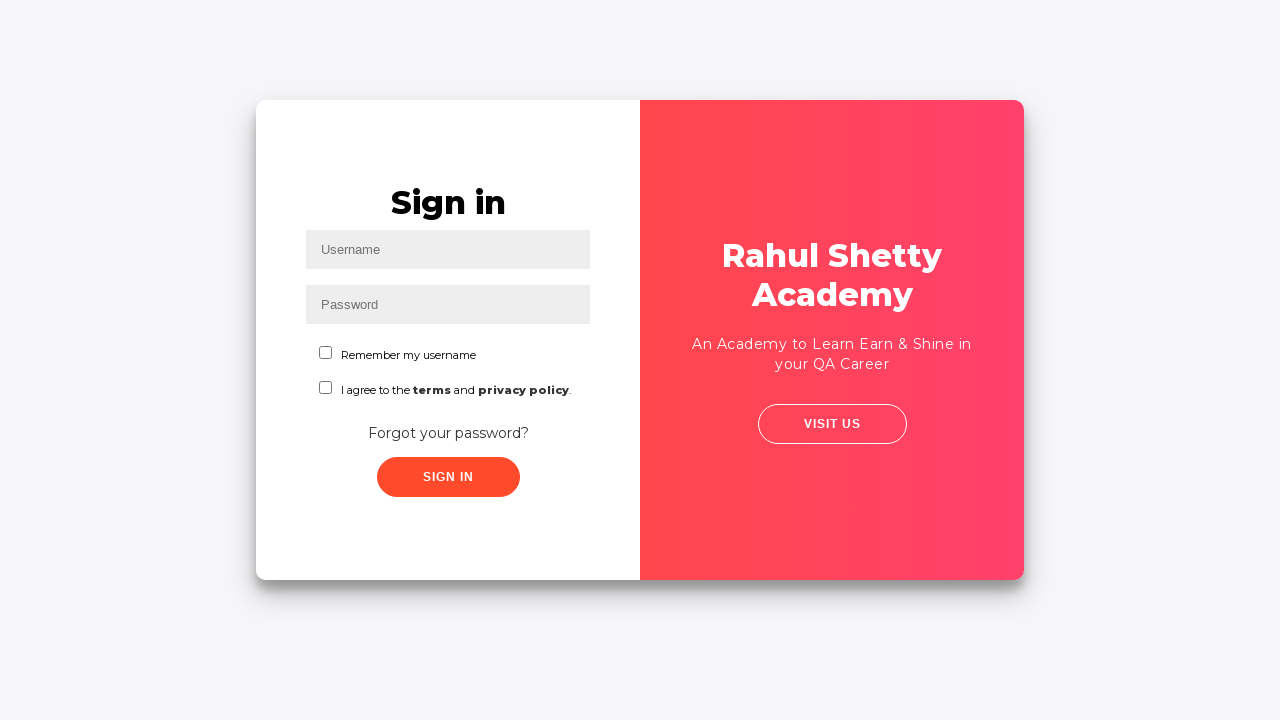

Filled username field with 'rahul' on #inputUsername
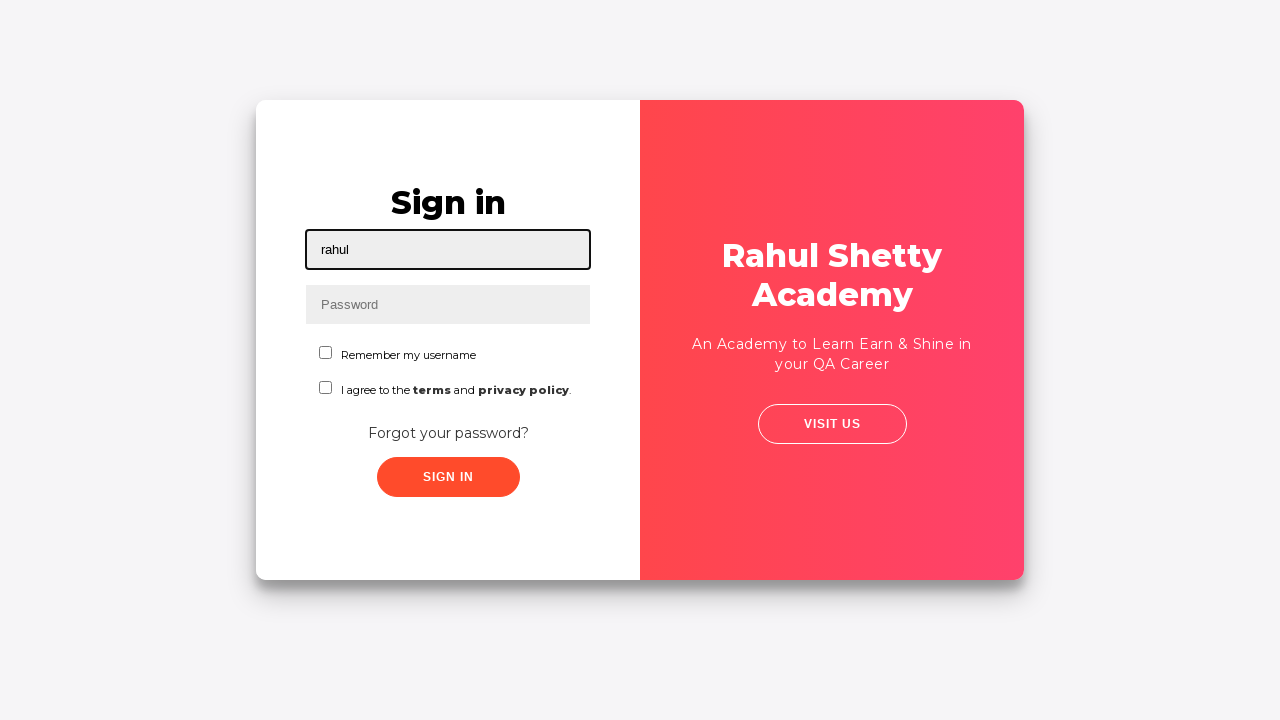

Filled password field with temporary password on input[name='inputPassword']
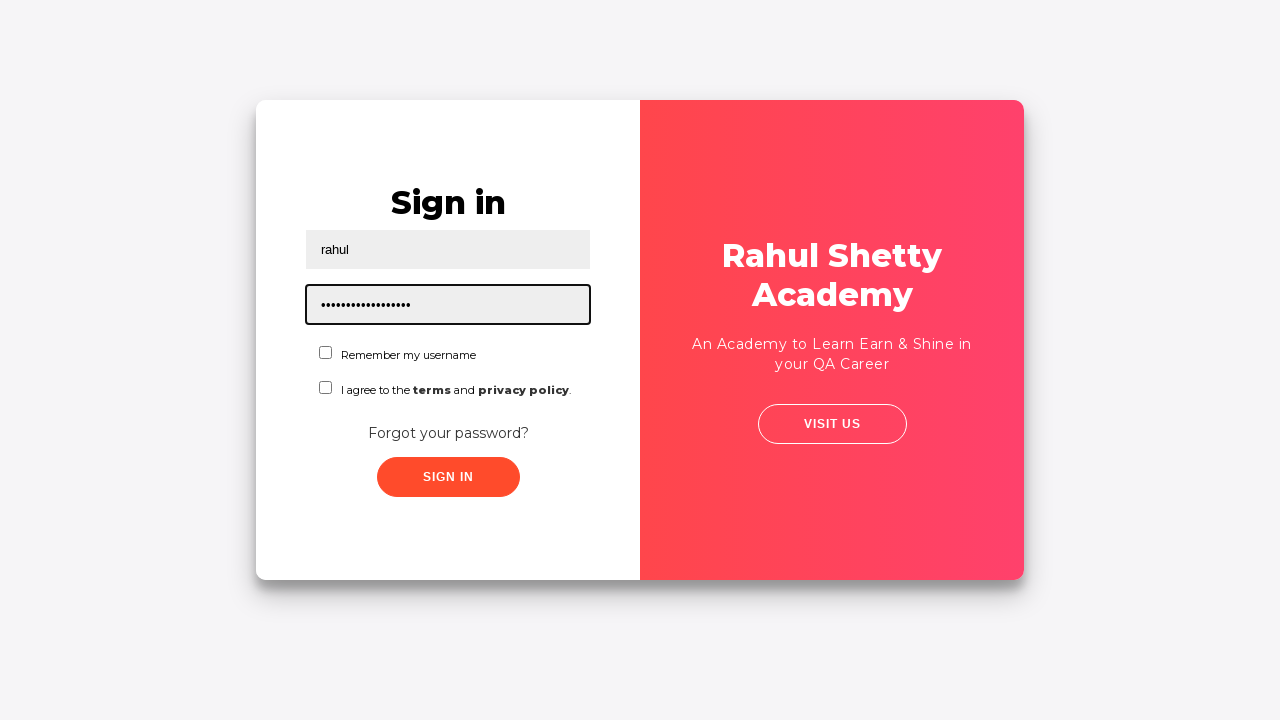

Checked first checkbox at (326, 352) on #chkboxOne
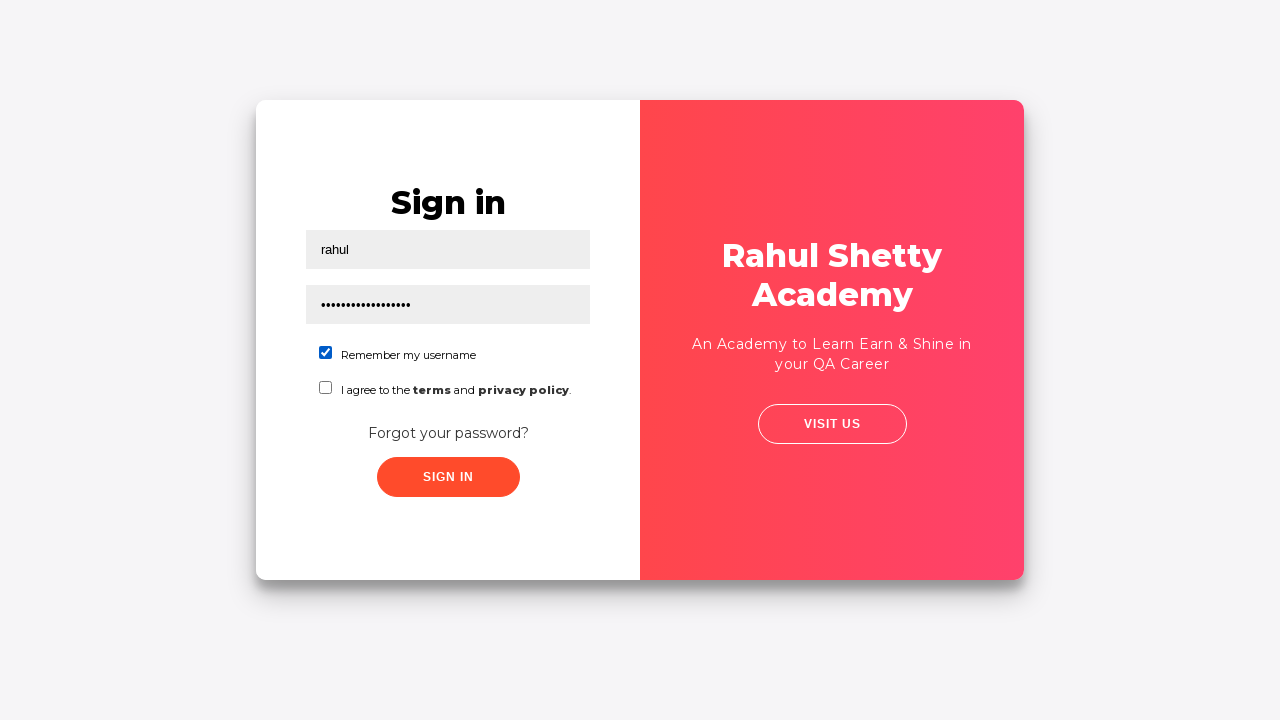

Checked second checkbox at (326, 388) on #chkboxTwo
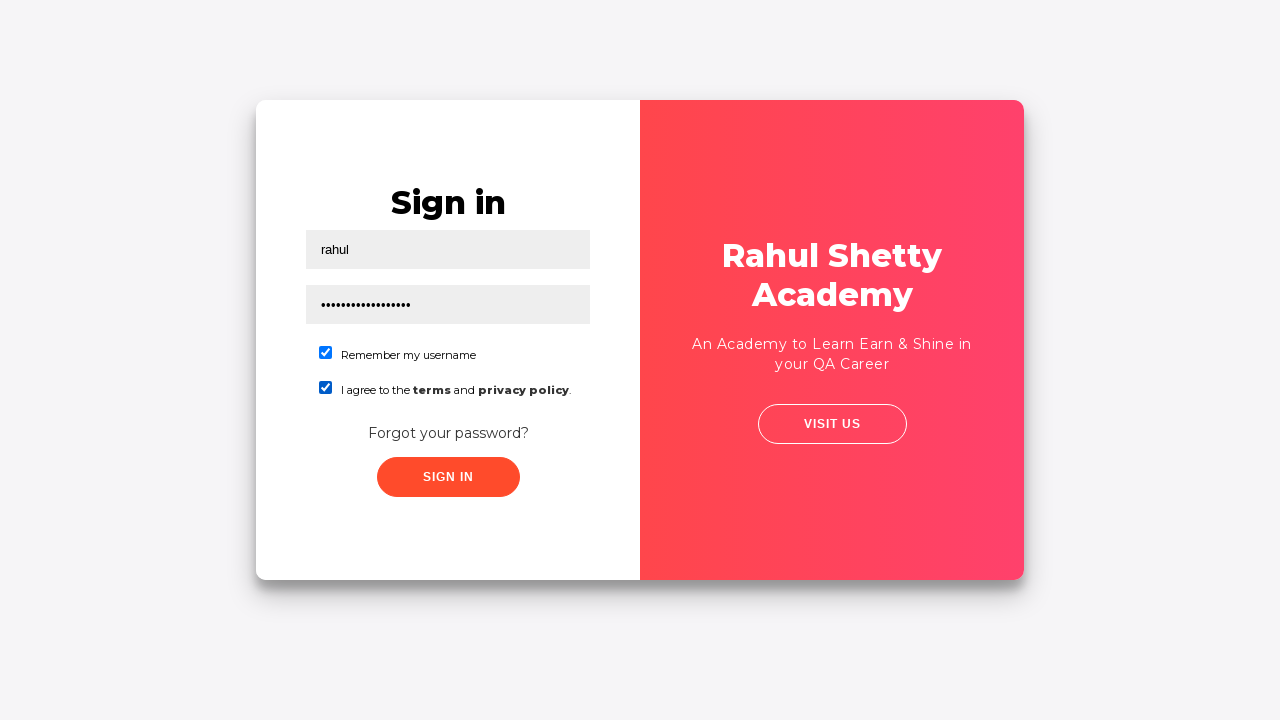

Clicked submit button to login with temporary password at (448, 477) on button[class*='submit']
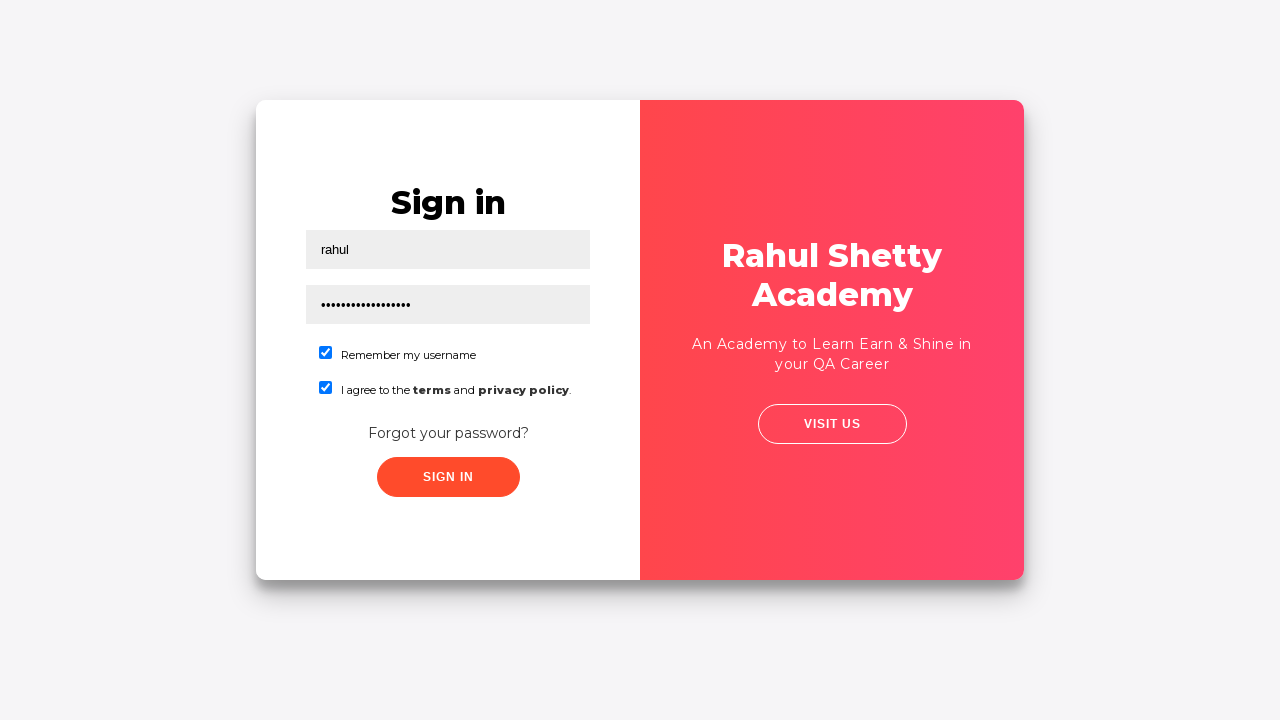

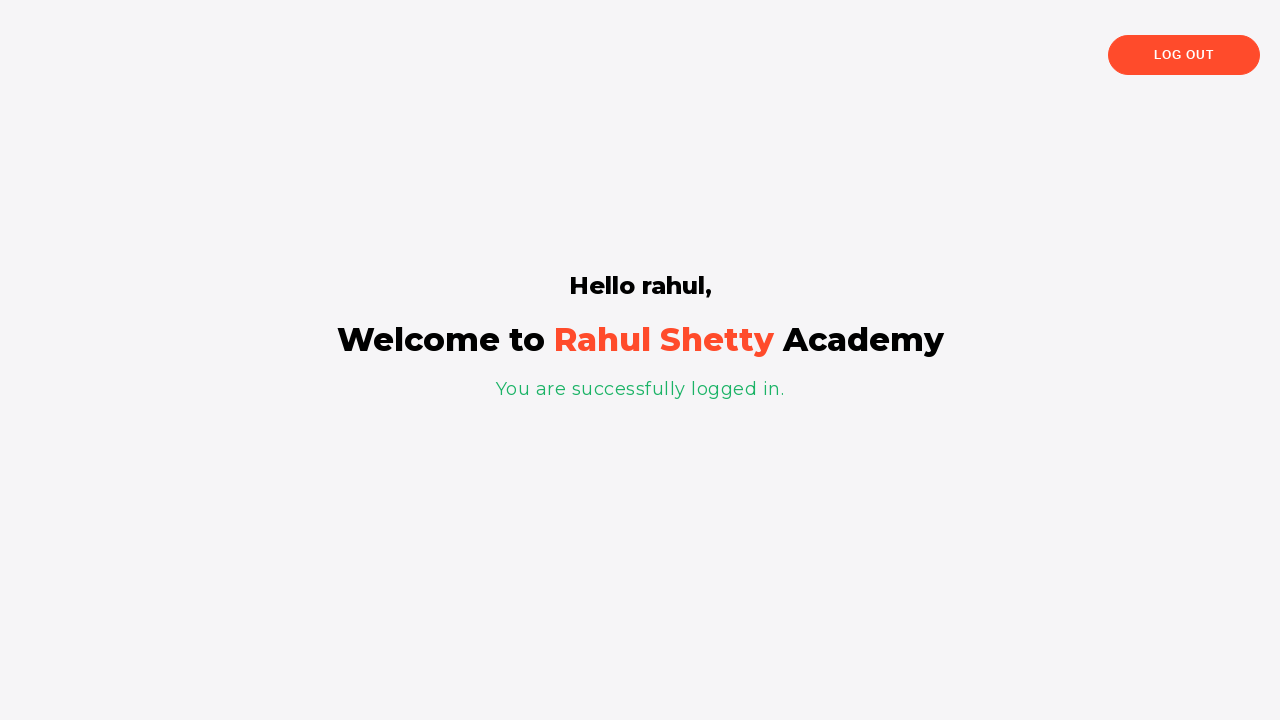